Navigates to Medimention website and fills the first form input field with a name value

Starting URL: https://www.medimention.com/

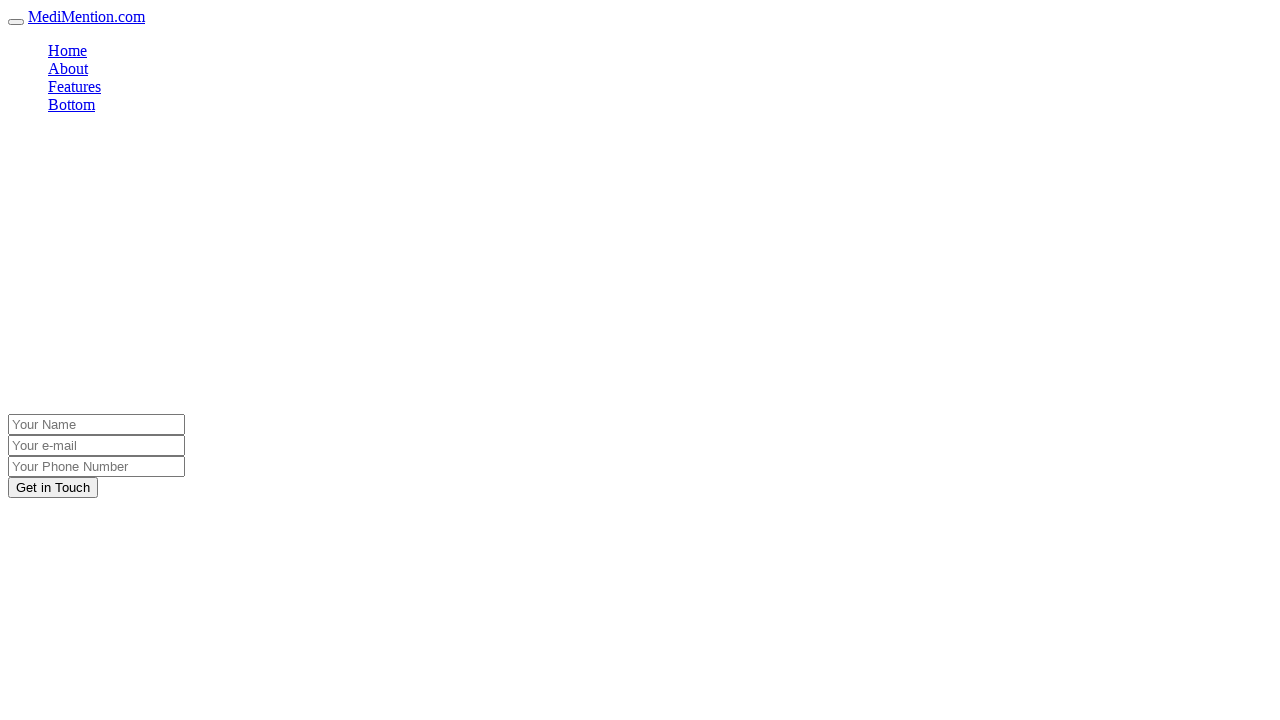

Waited for form input fields to load
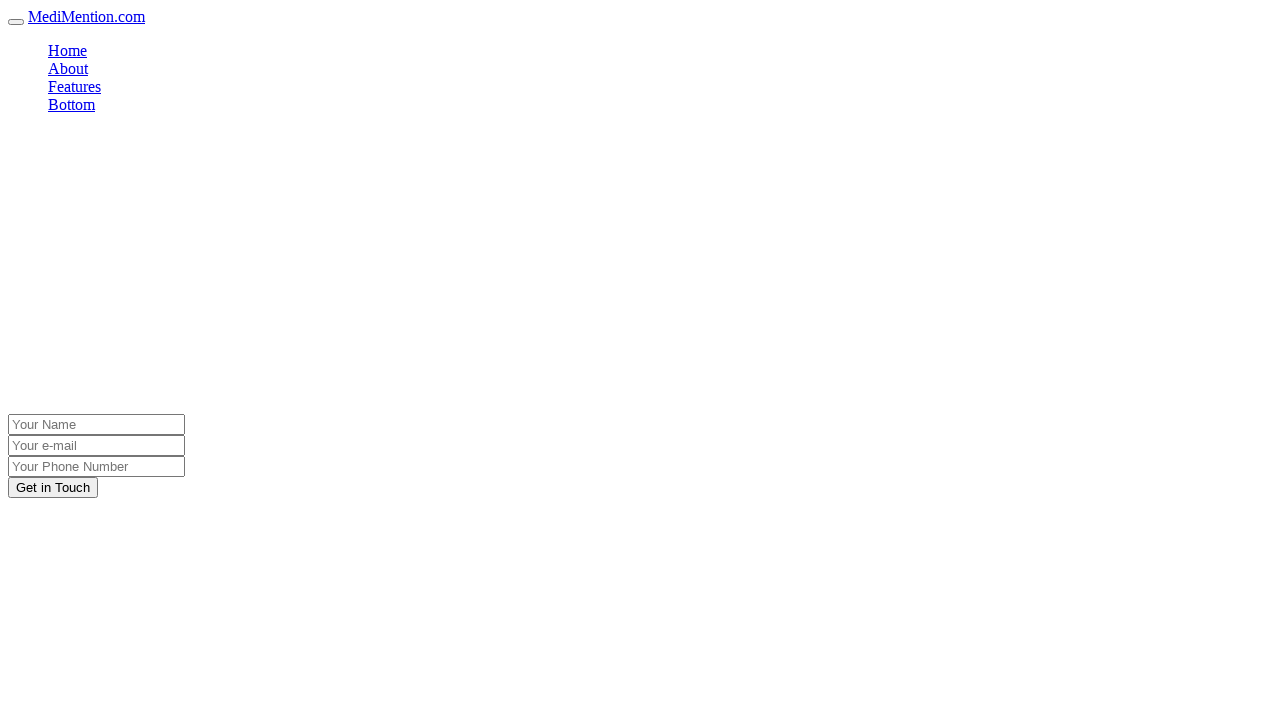

Filled first form input field with name 'shifa' on input.form-control >> nth=0
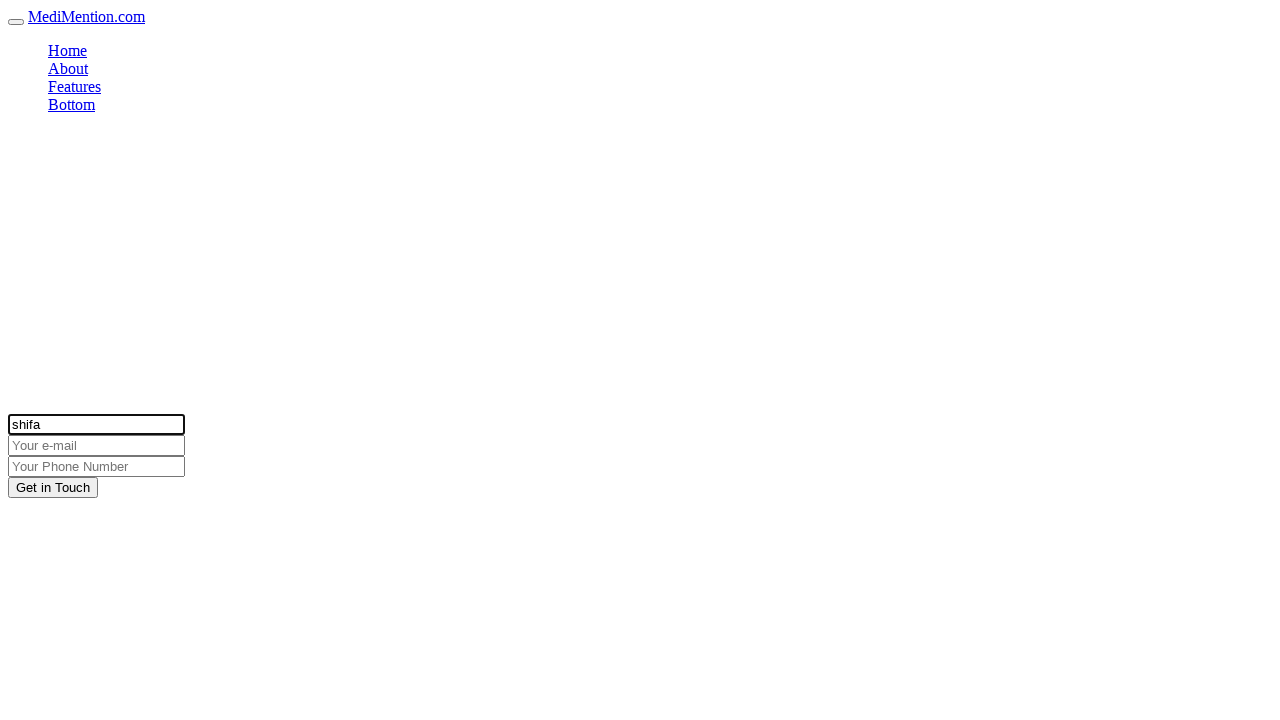

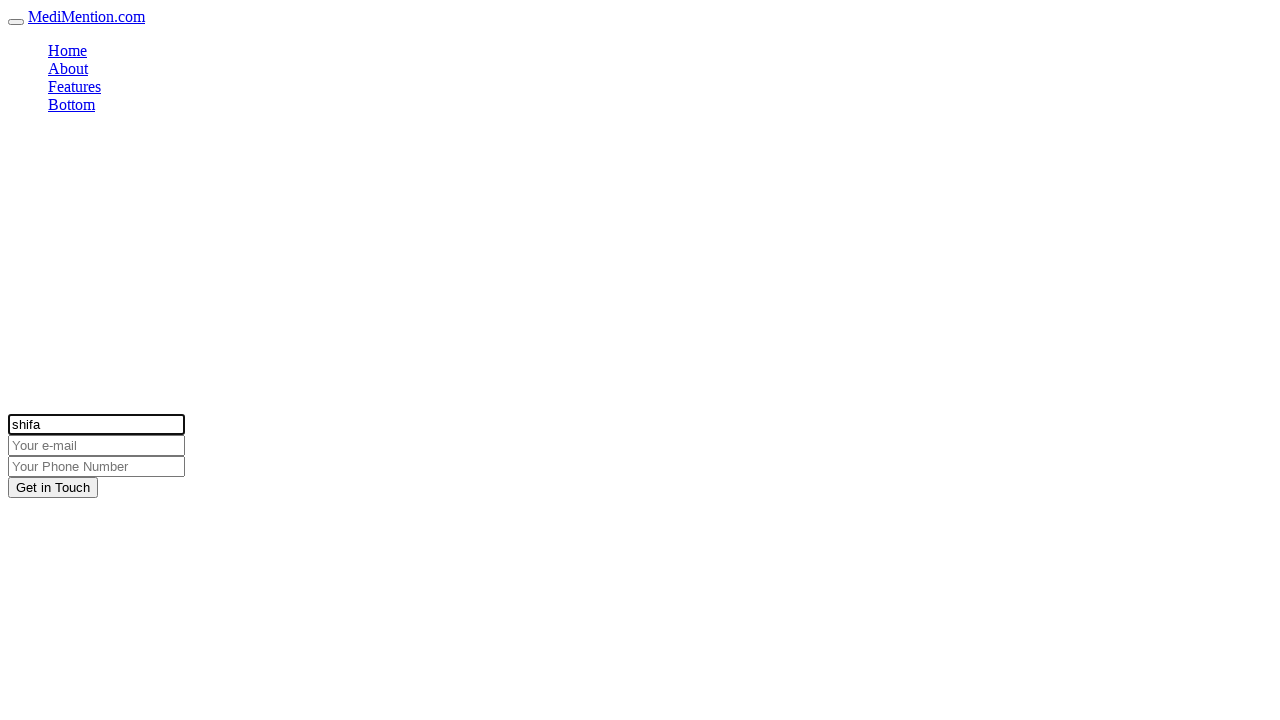